Navigates through NASA news pages by clicking the next page button and verifying news article containers load on each page

Starting URL: https://www.nasa.gov/news/all-news/

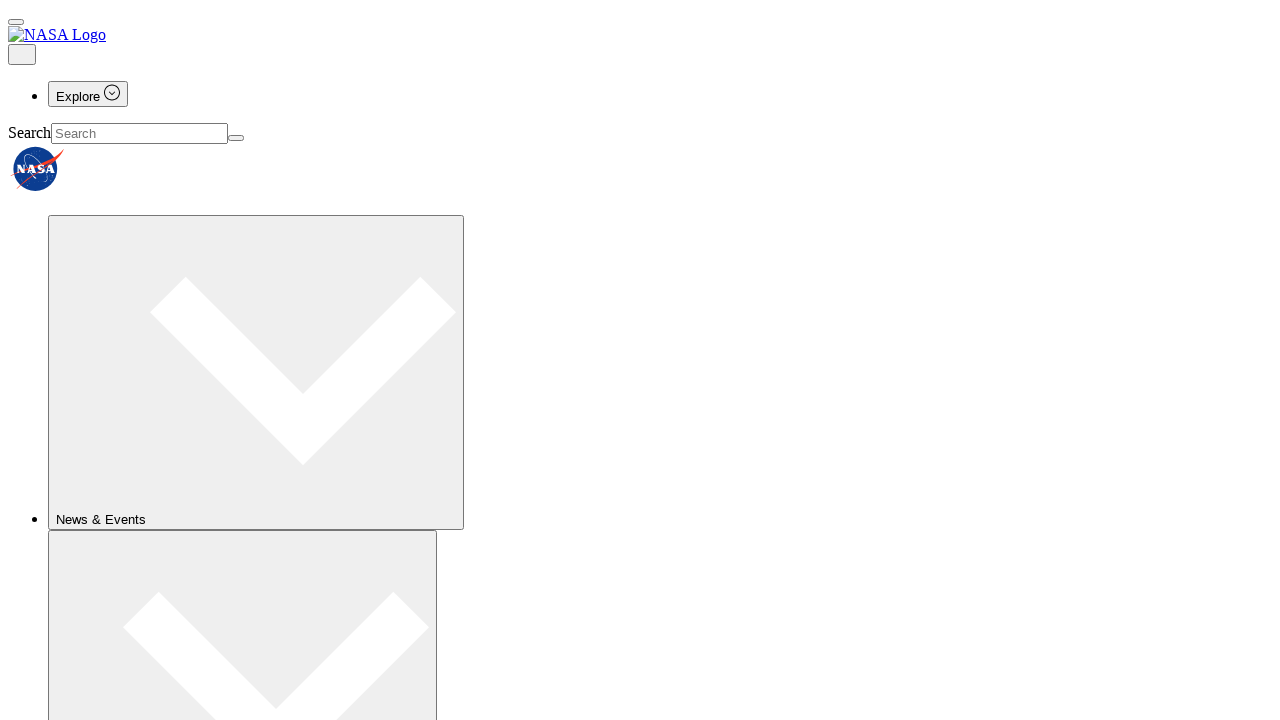

Waited for news article containers to load on initial page
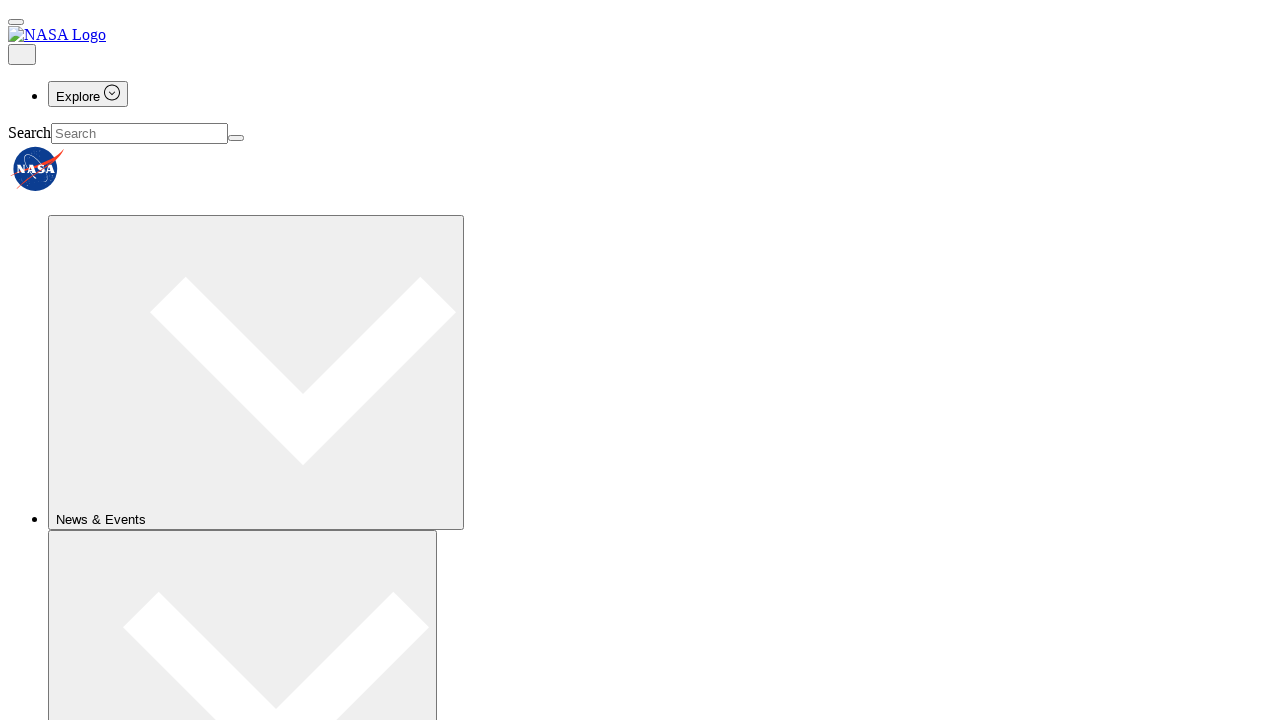

Verified news article containers are present on page 1
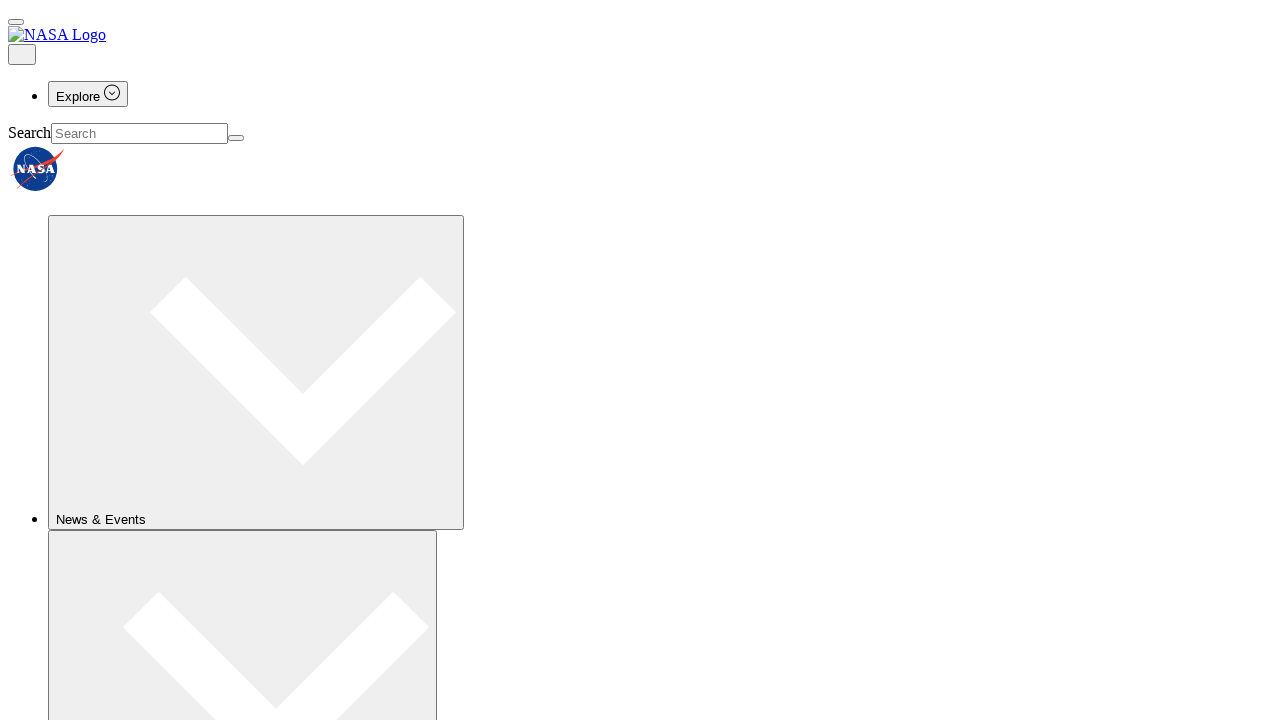

Clicked next page button to navigate to page 2 at (116, 361) on .next
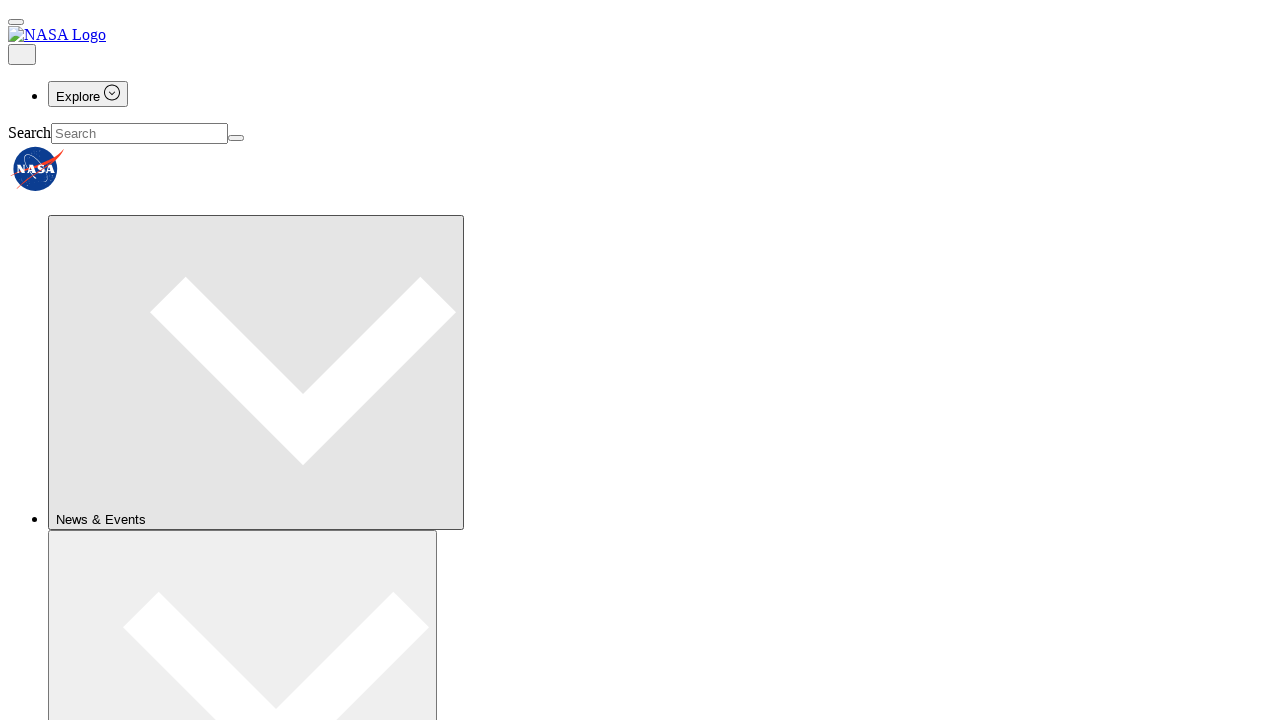

Waited for page 2 content to load and network to be idle
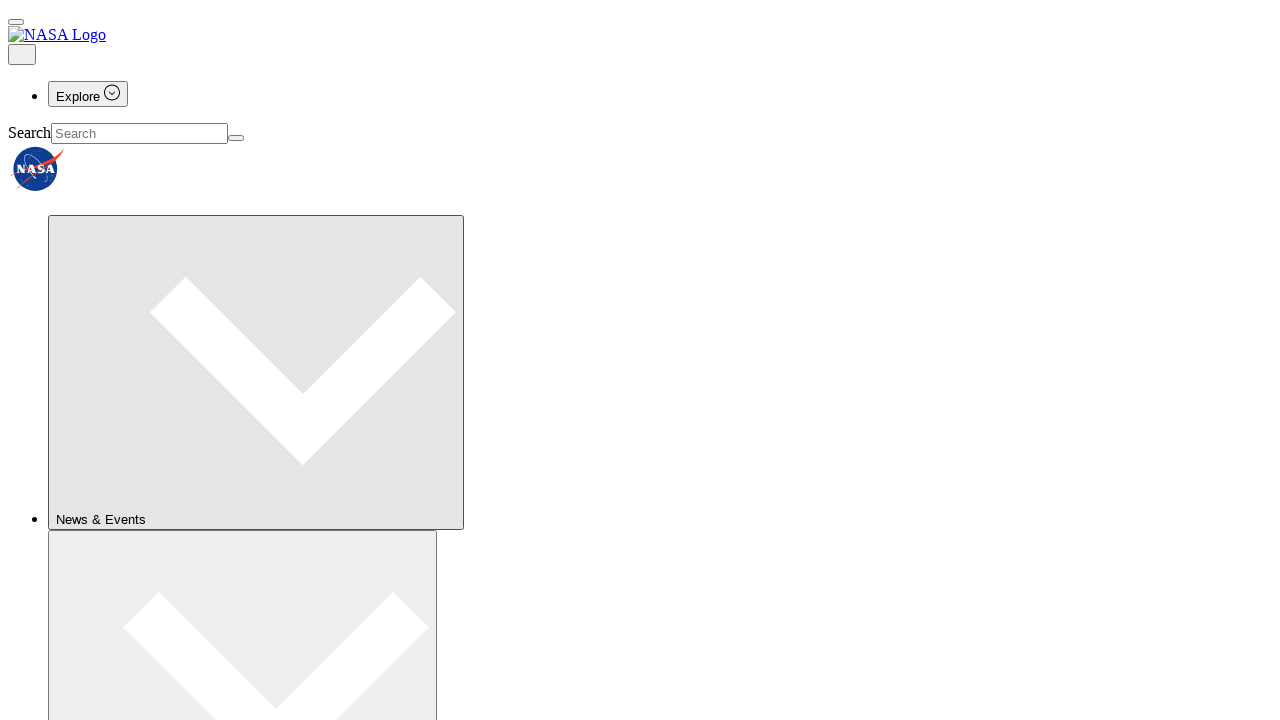

Verified news article containers are present on page 2
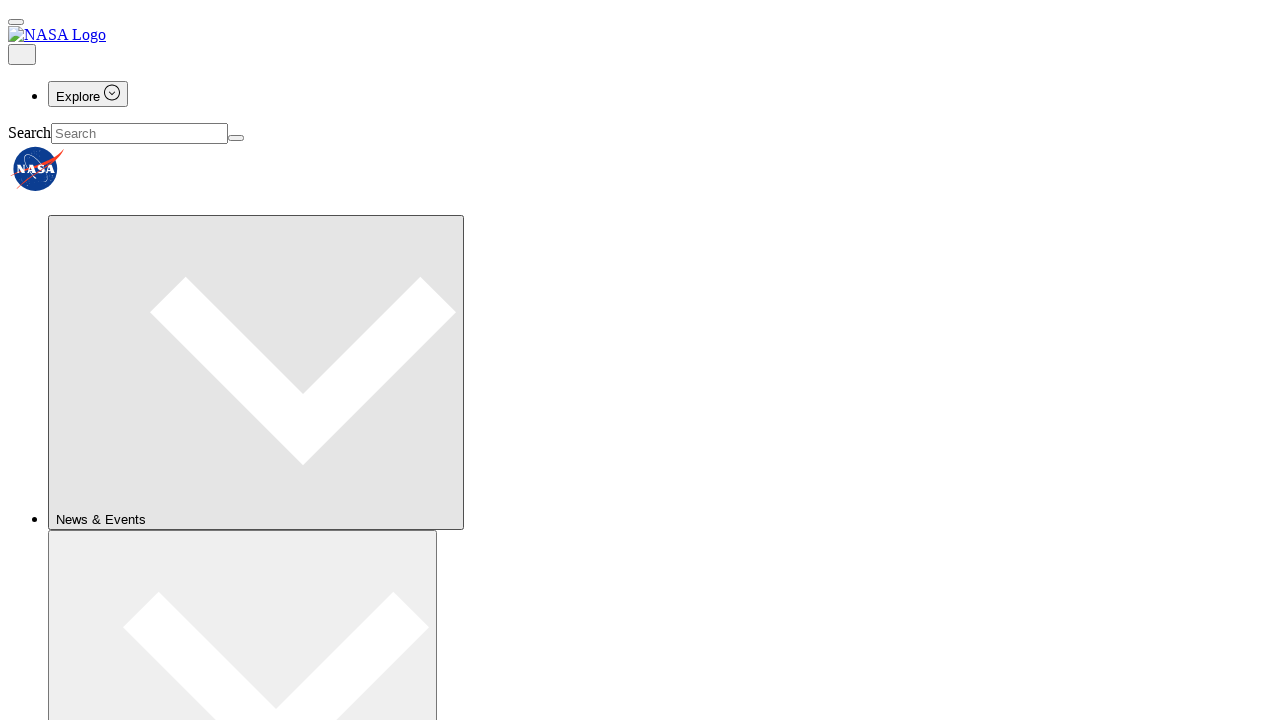

Clicked next page button to navigate to page 3 at (116, 361) on .next
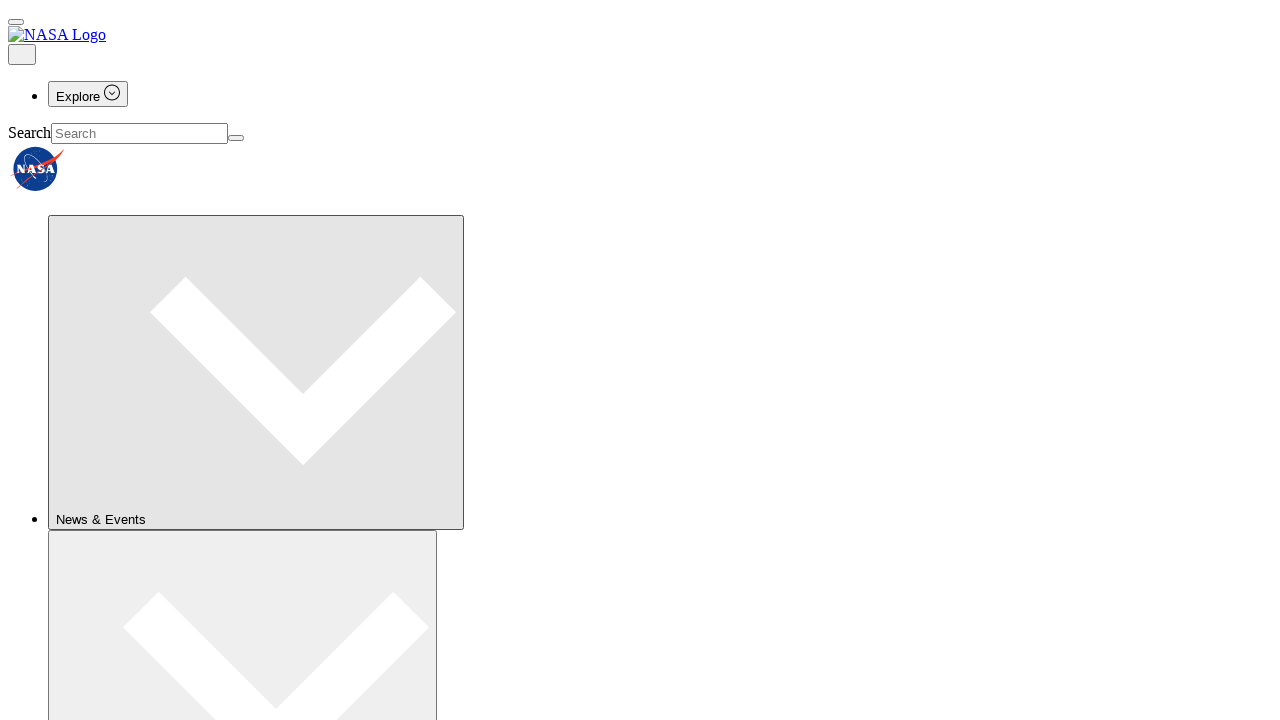

Waited for page 3 content to load and network to be idle
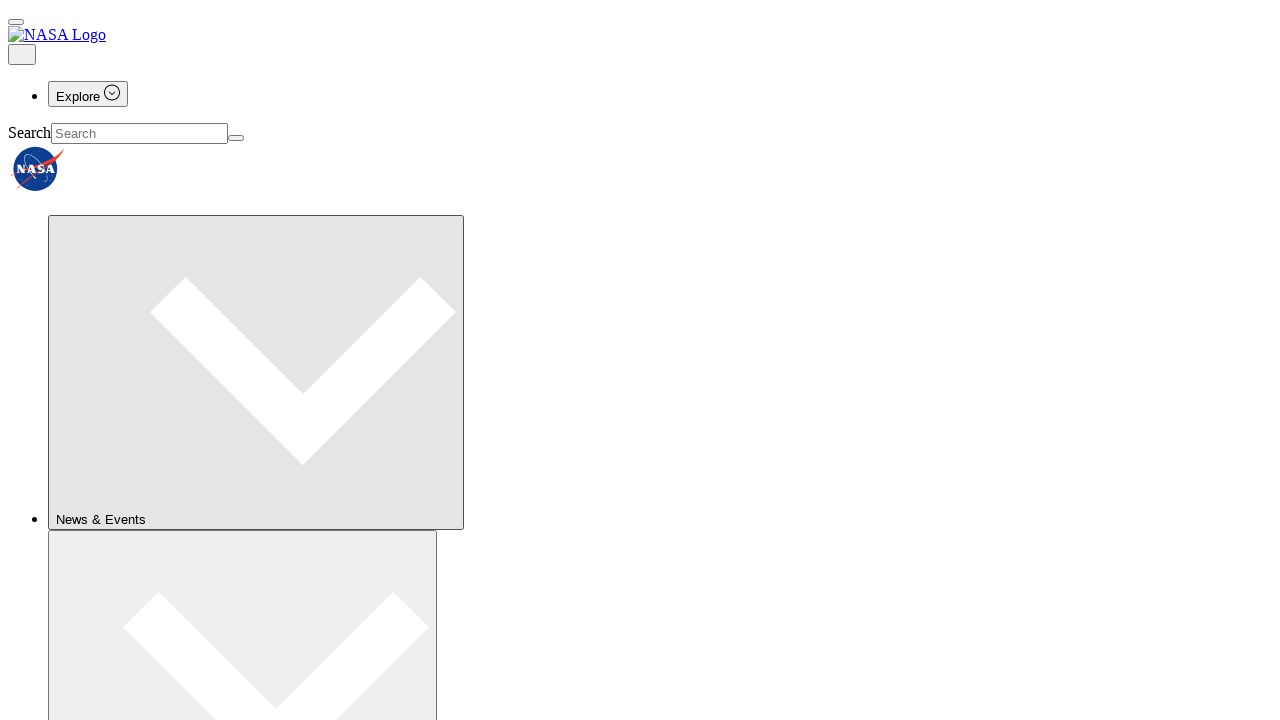

Verified news article containers are present on page 3
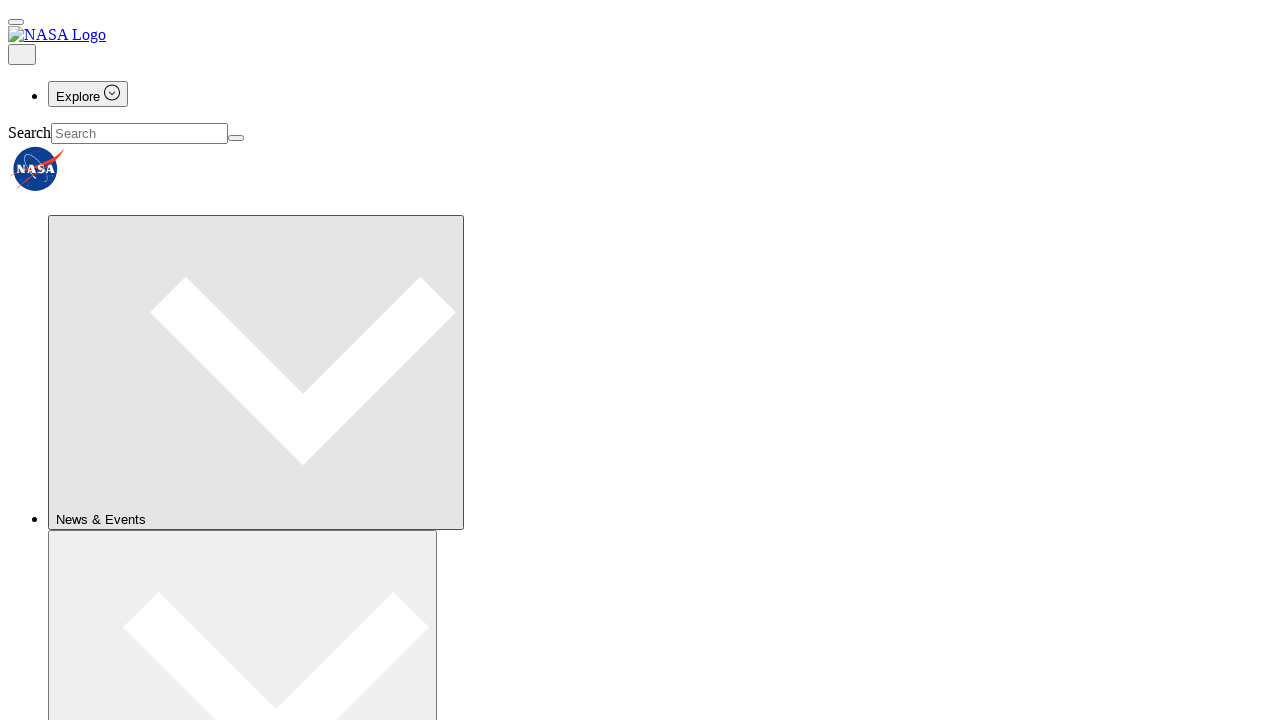

Clicked next page button to navigate to page 4 at (116, 361) on .next
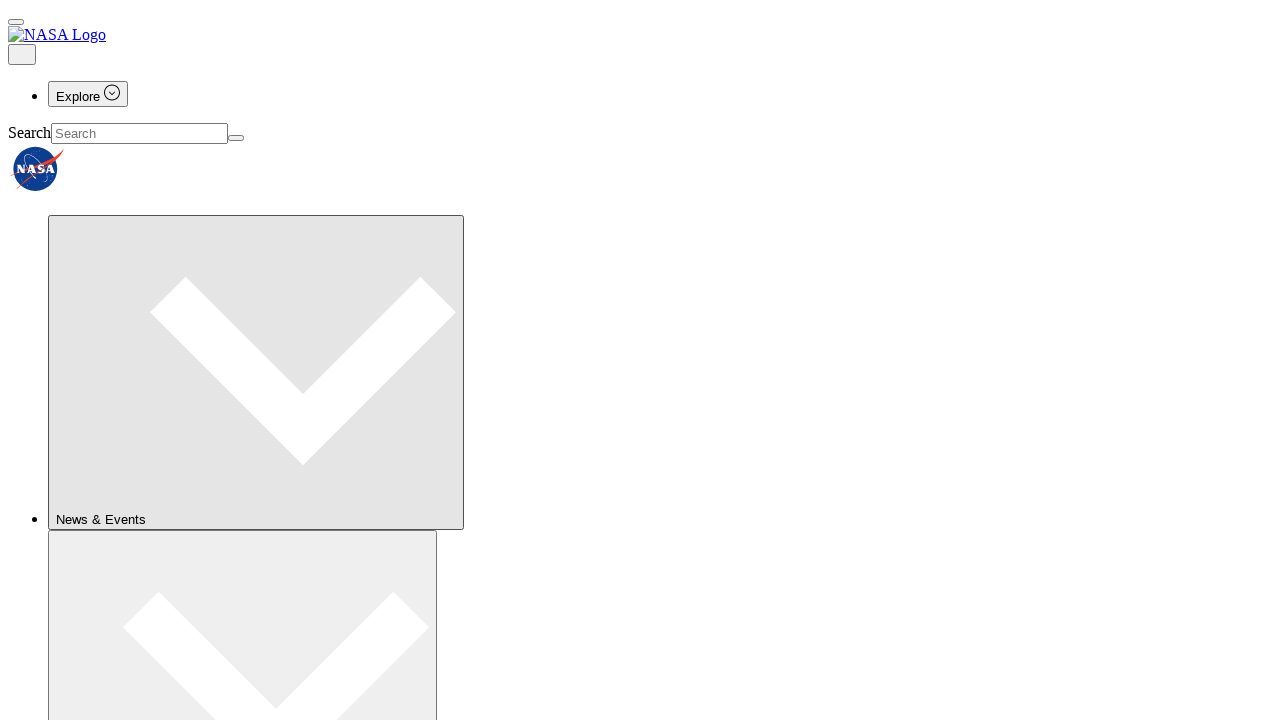

Waited for page 4 content to load and network to be idle
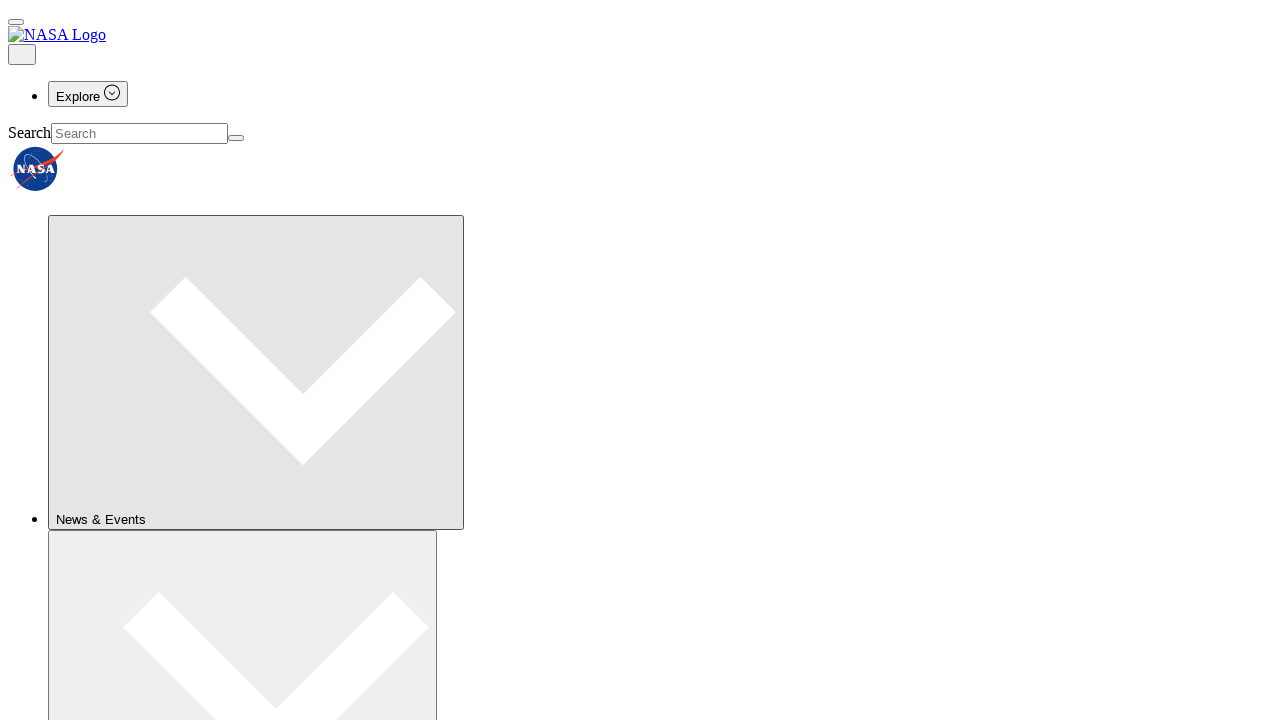

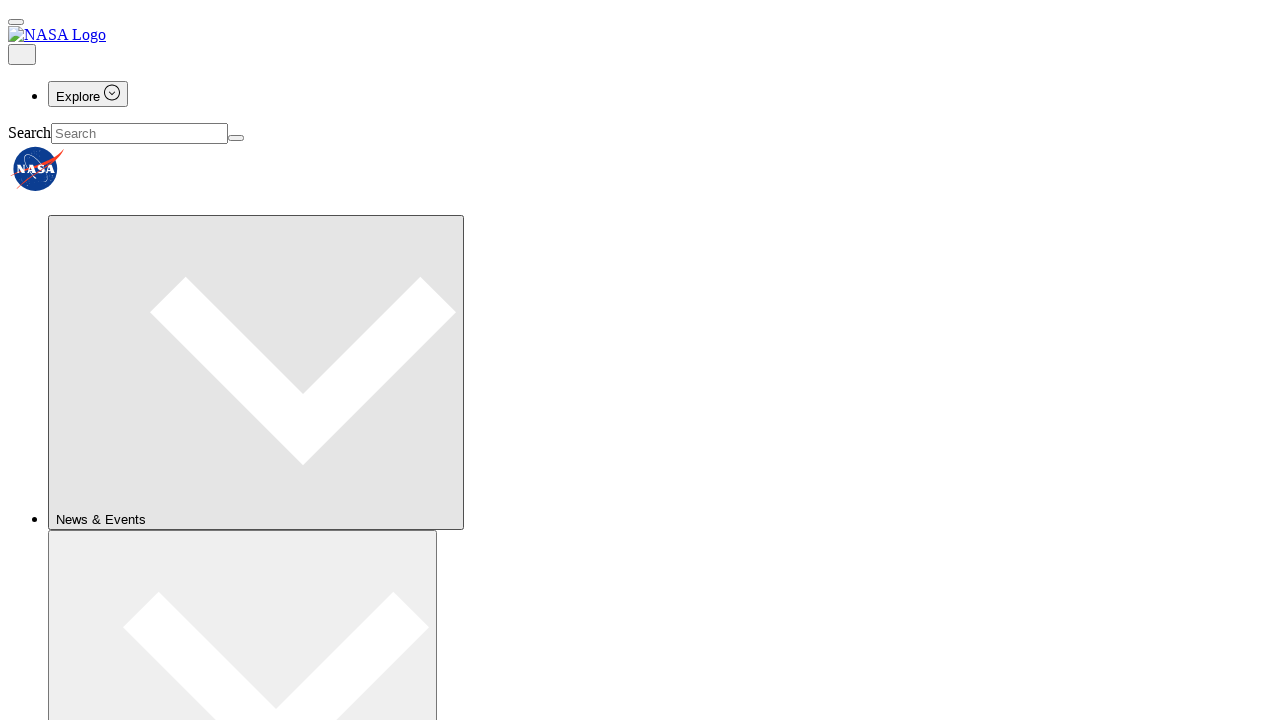